Tests clicking a link that opens a popup window on the omayo test page

Starting URL: http://omayo.blogspot.com/

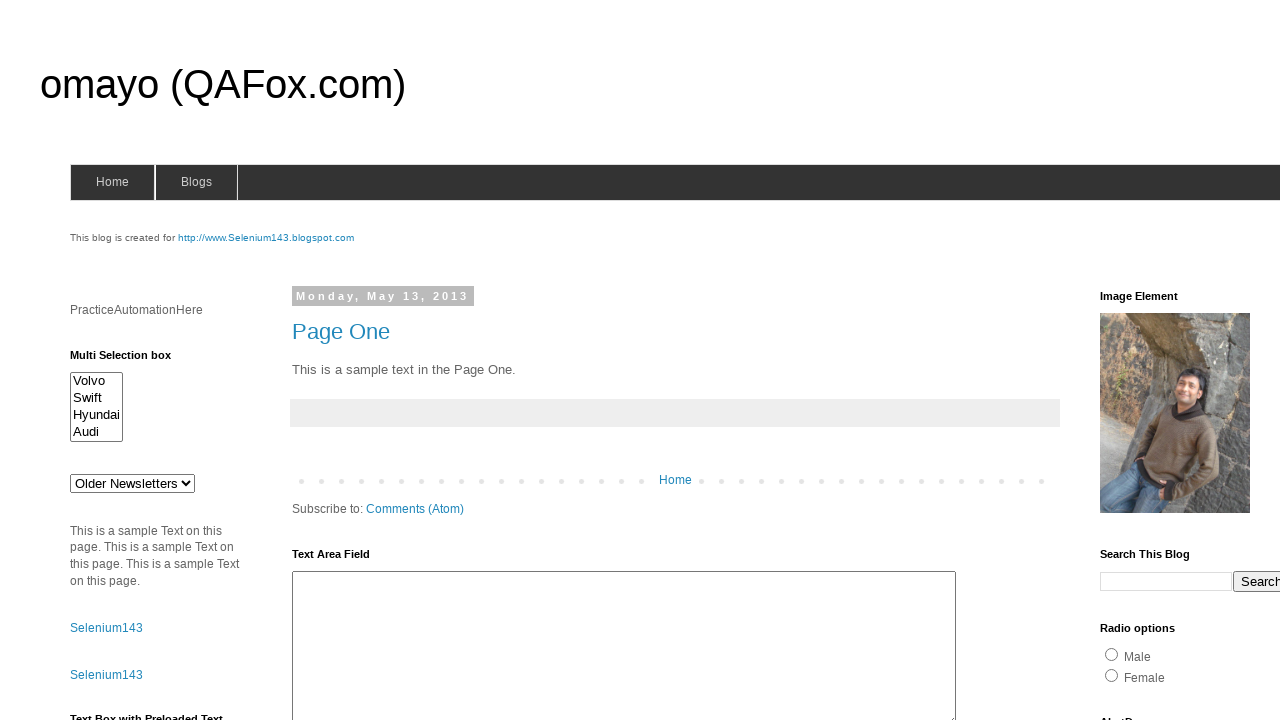

Navigated to omayo test page
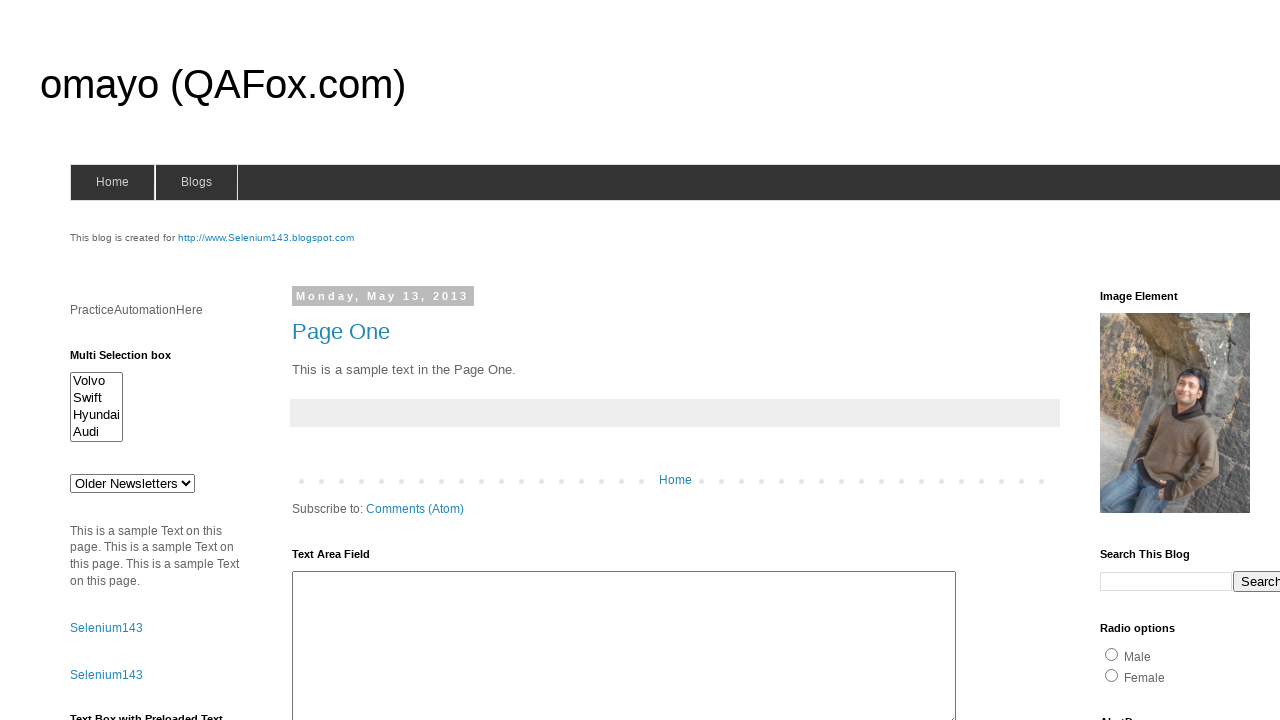

Clicked link to open popup window at (132, 360) on text=Open a popup window
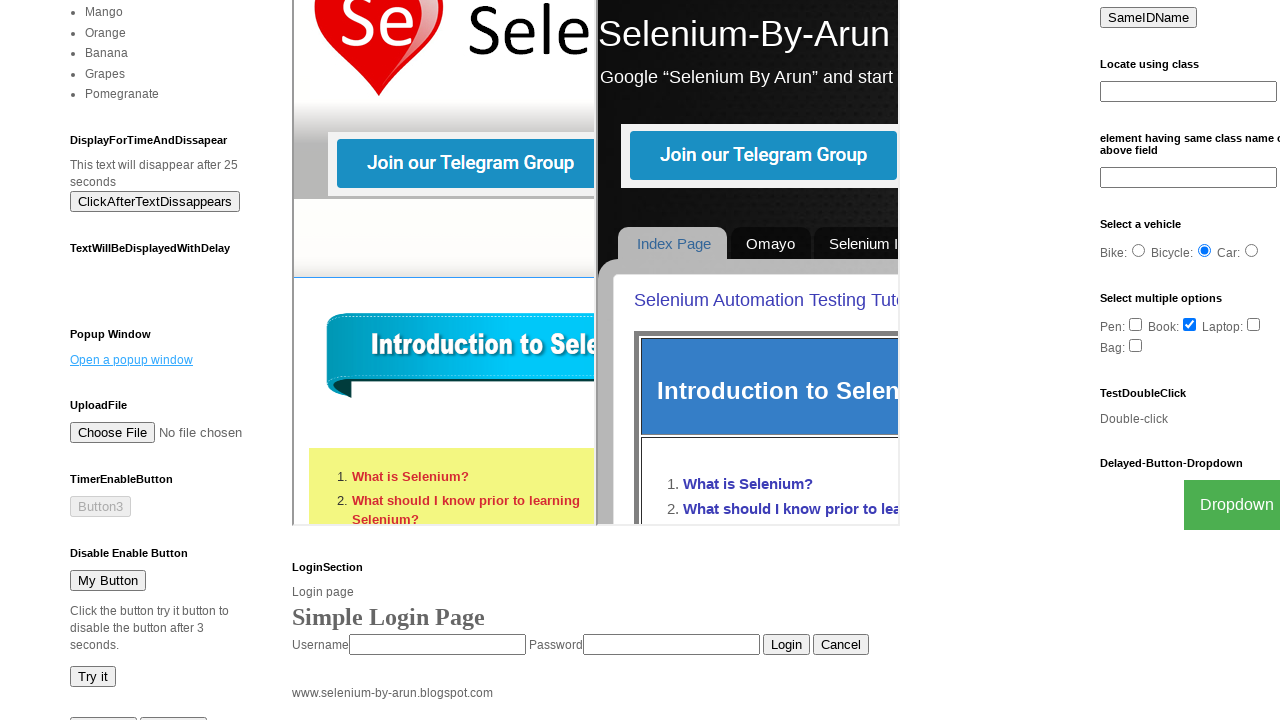

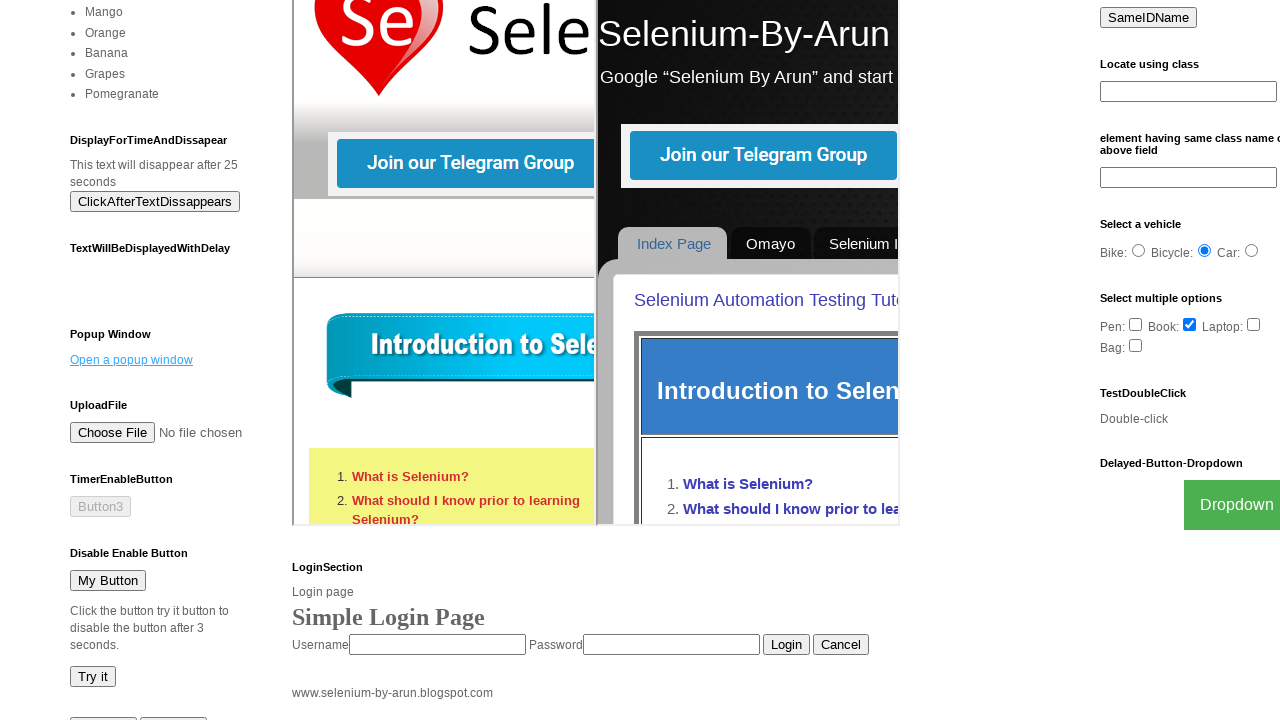